Navigates to Disappearing Elements page and clicks on the About link

Starting URL: https://the-internet.herokuapp.com/

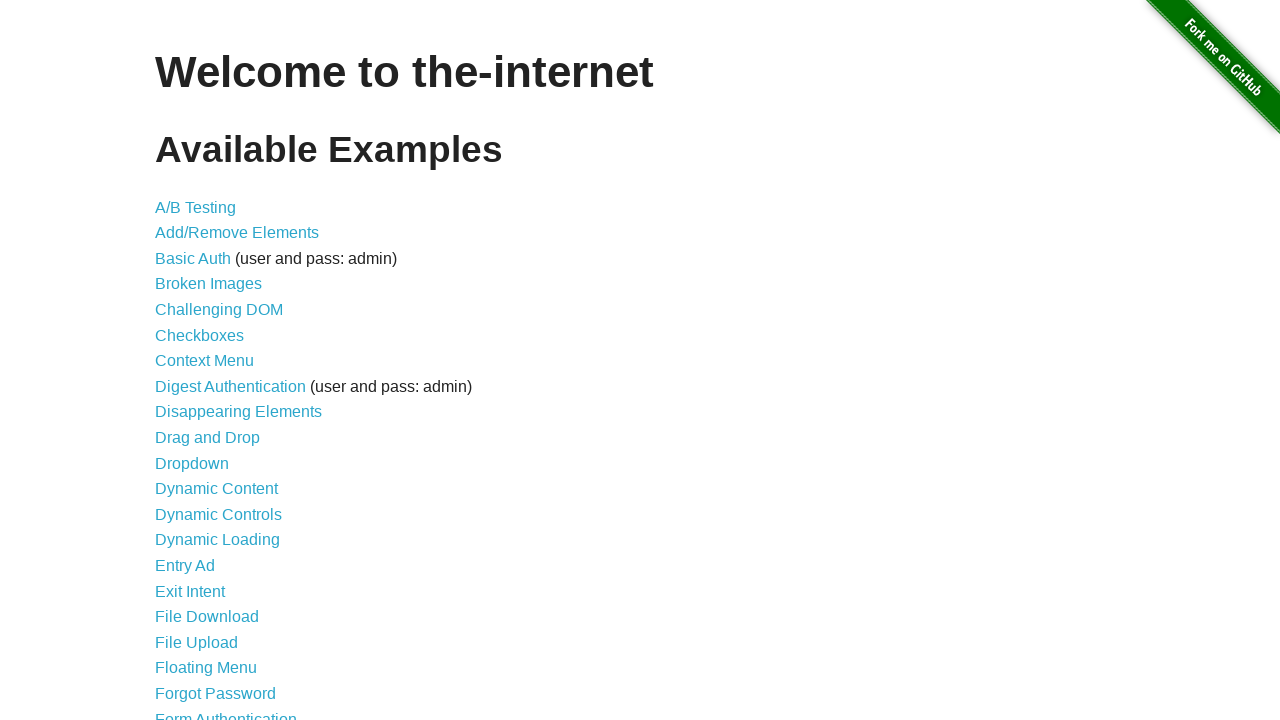

Clicked on Disappearing Elements link at (238, 412) on text=Disappearing Elements
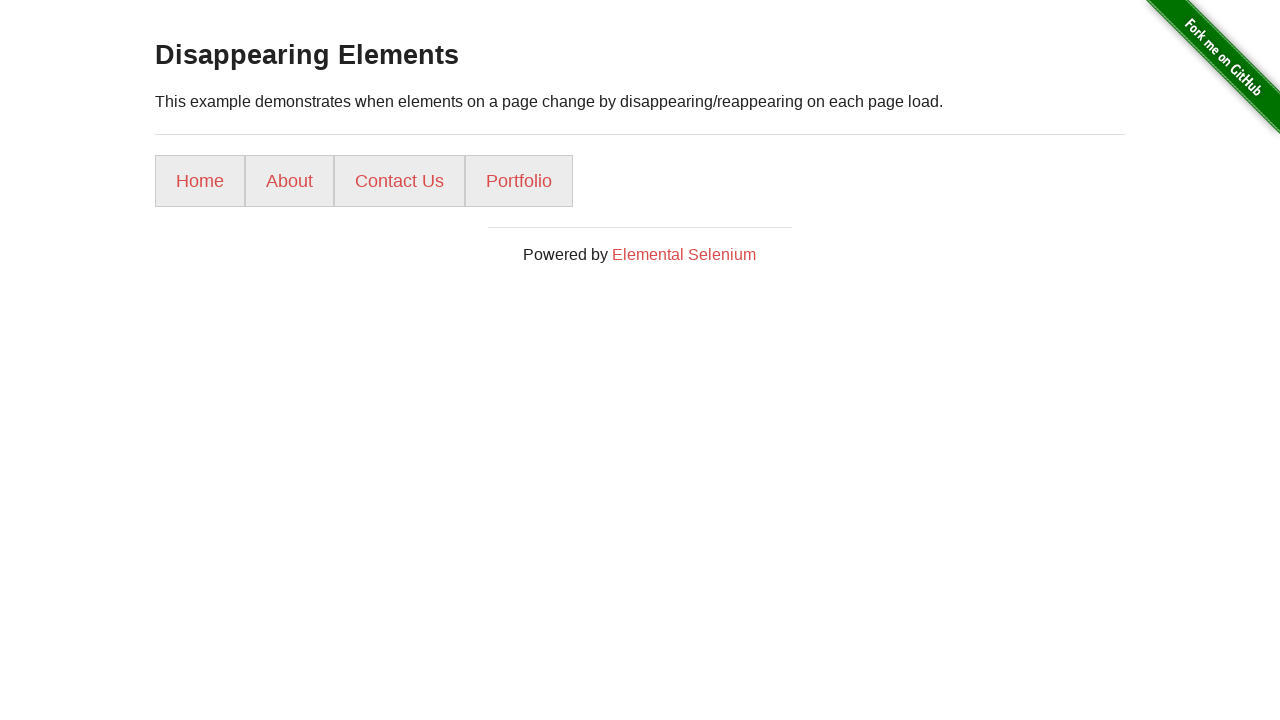

Clicked on About link at (290, 181) on a[href='/about/']
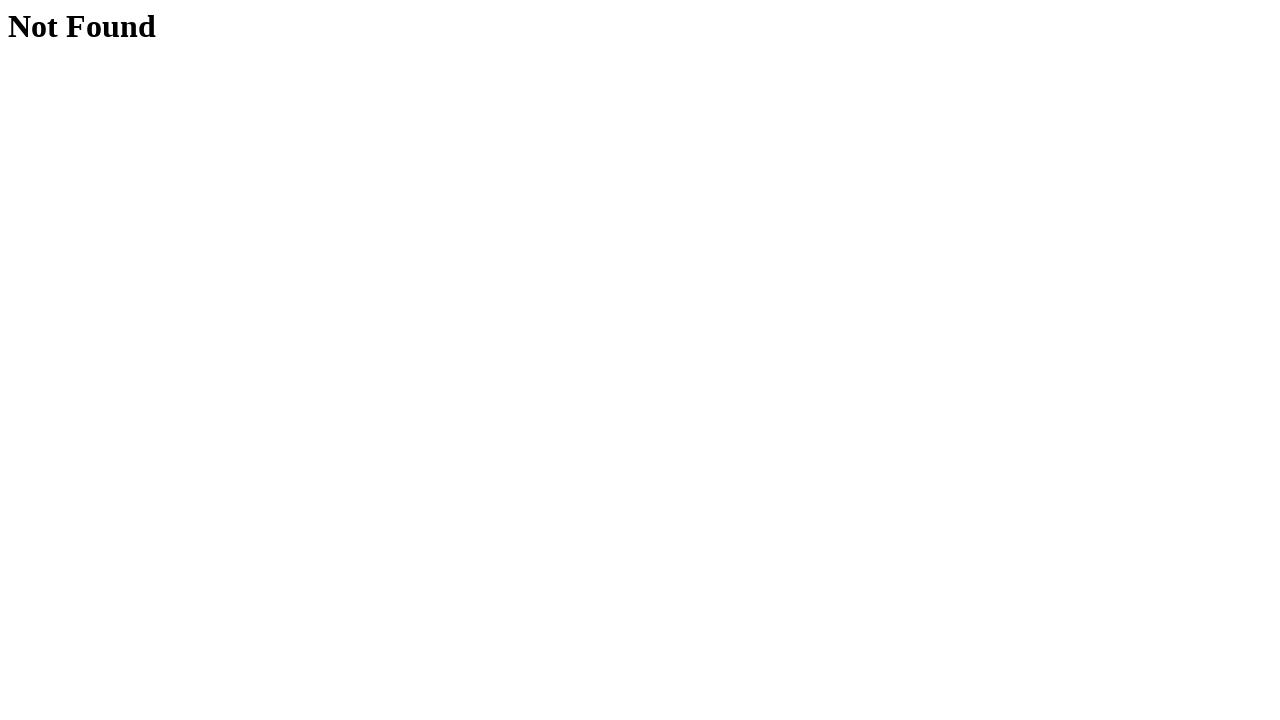

Verified navigation to About page
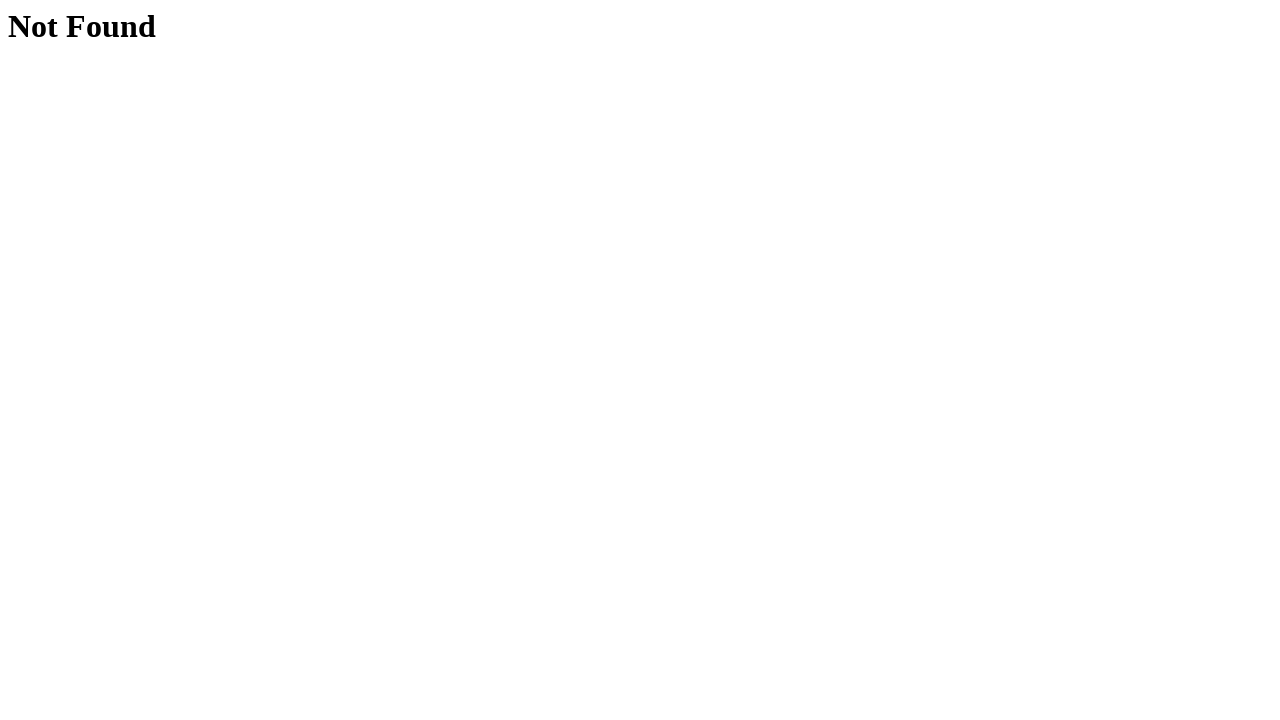

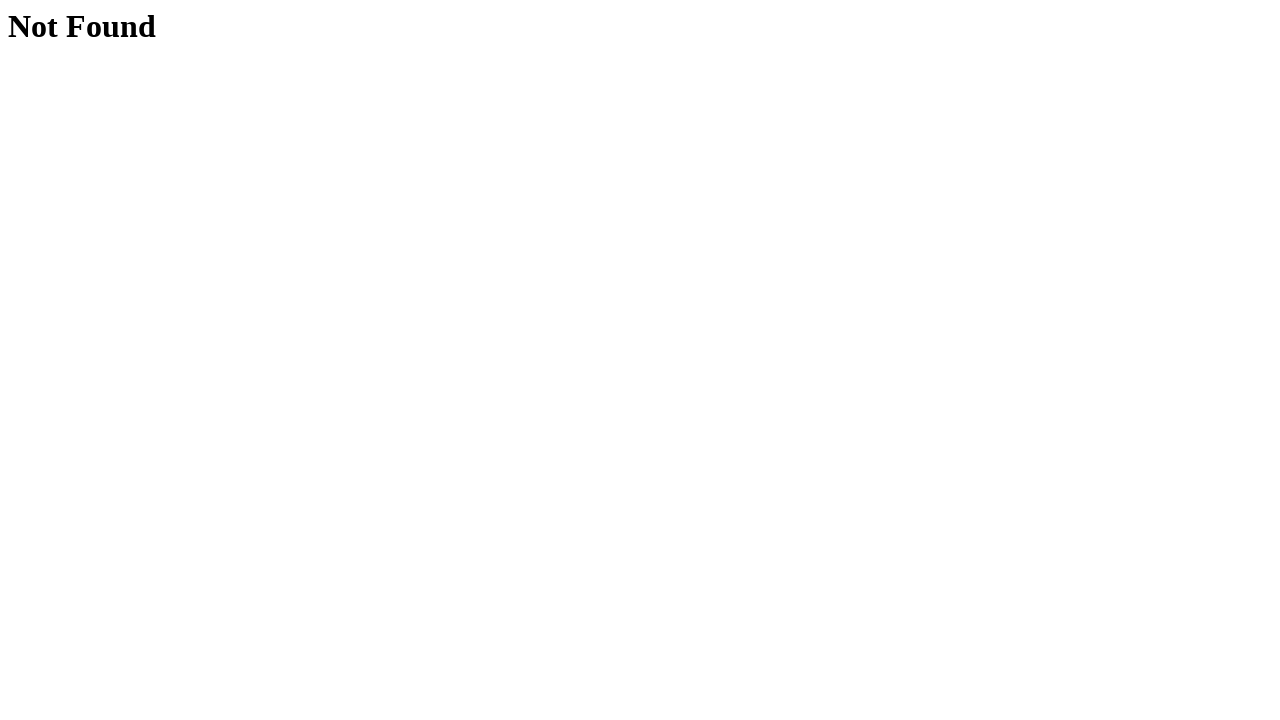